Tests dropdown selection functionality by selecting different options using various methods (by index, value, and visible text)

Starting URL: https://trytestingthis.netlify.app/

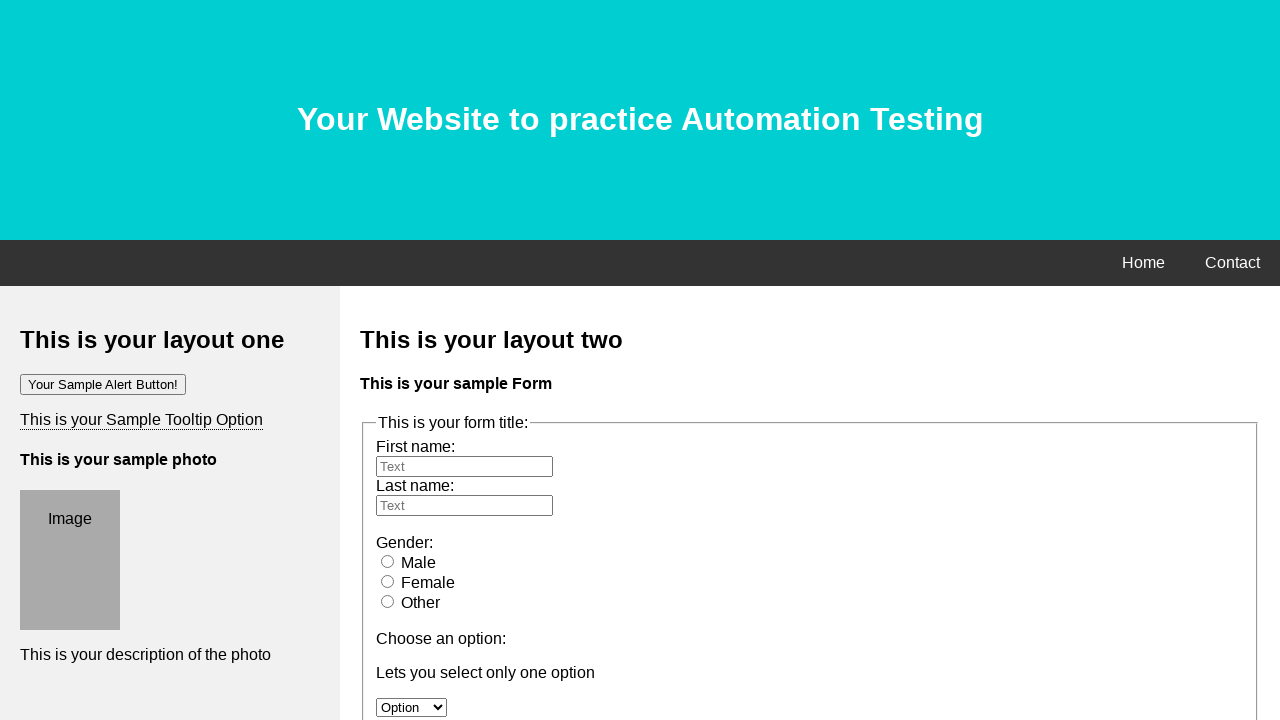

Located dropdown element with id 'option'
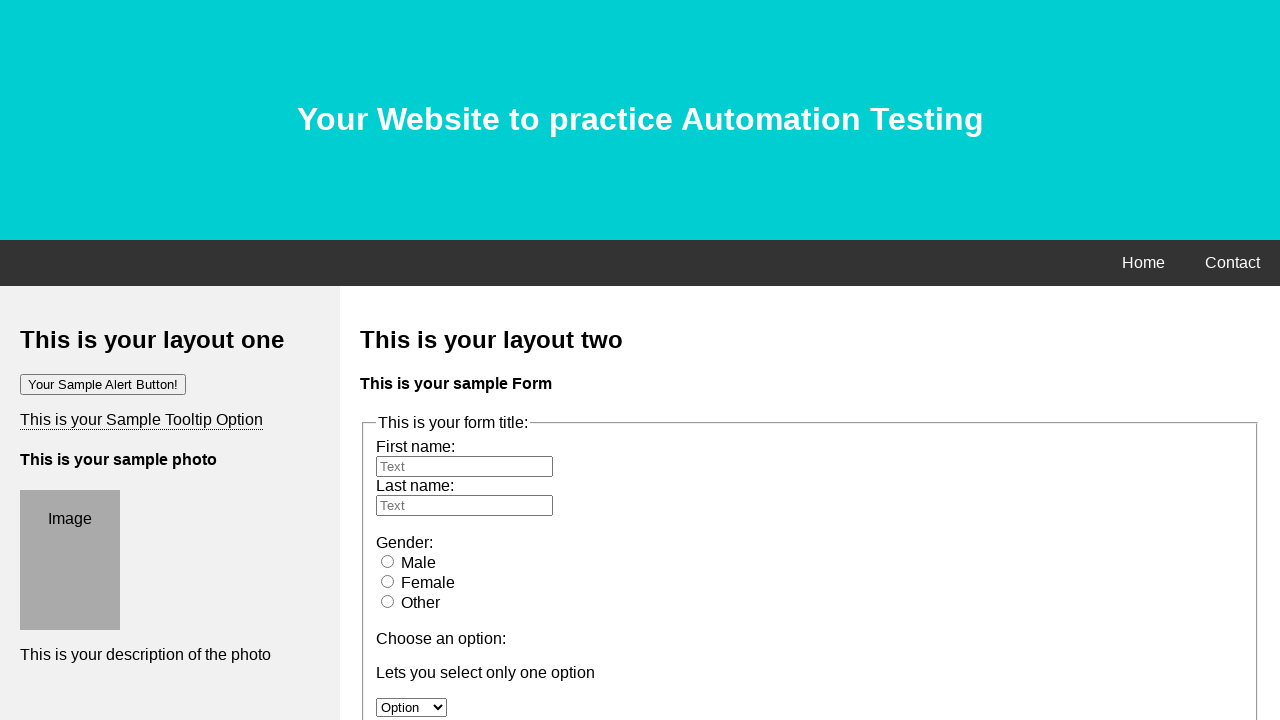

Selected dropdown option by index 2 (Option 2) on #option
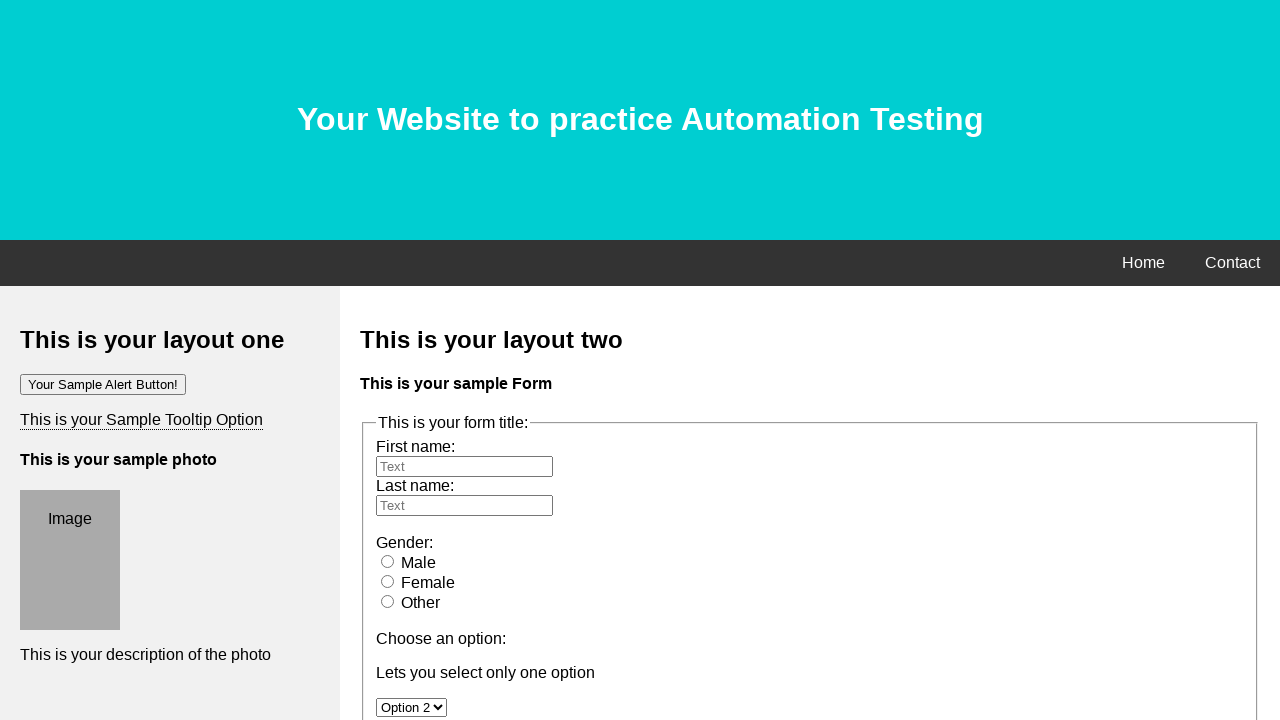

Selected dropdown option by value 'option 1' on #option
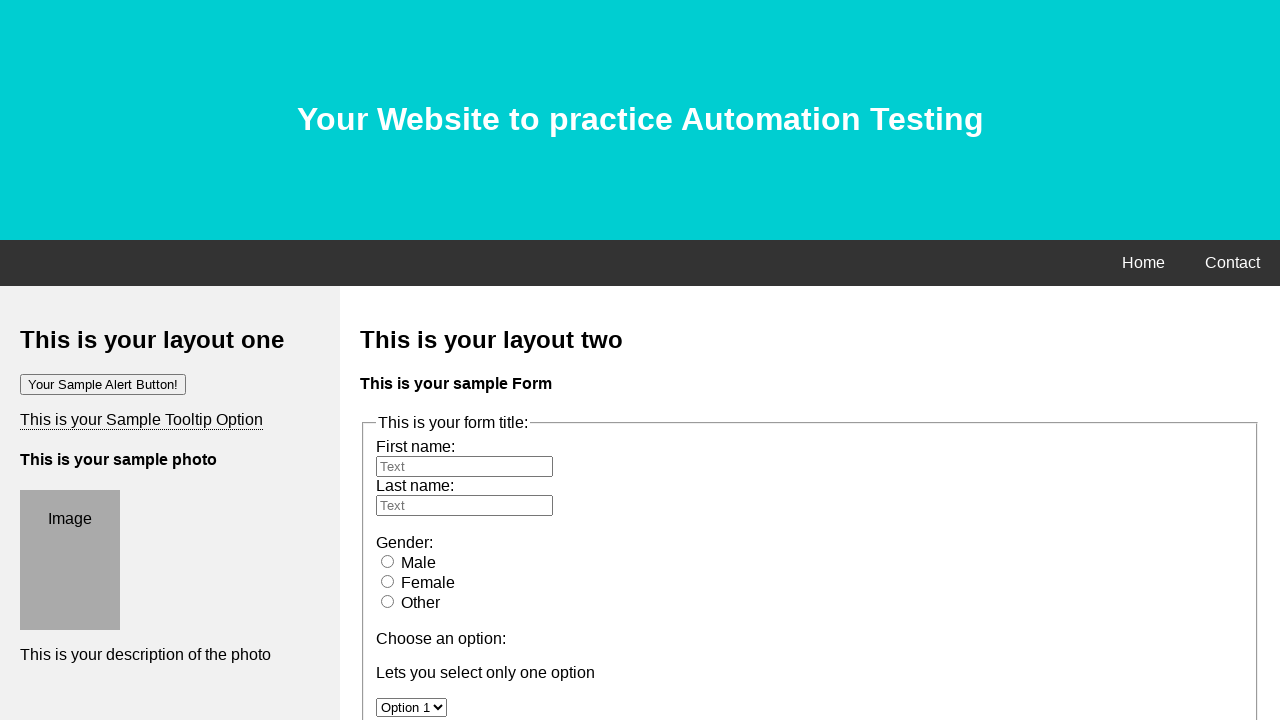

Selected dropdown option by visible text 'Option' on #option
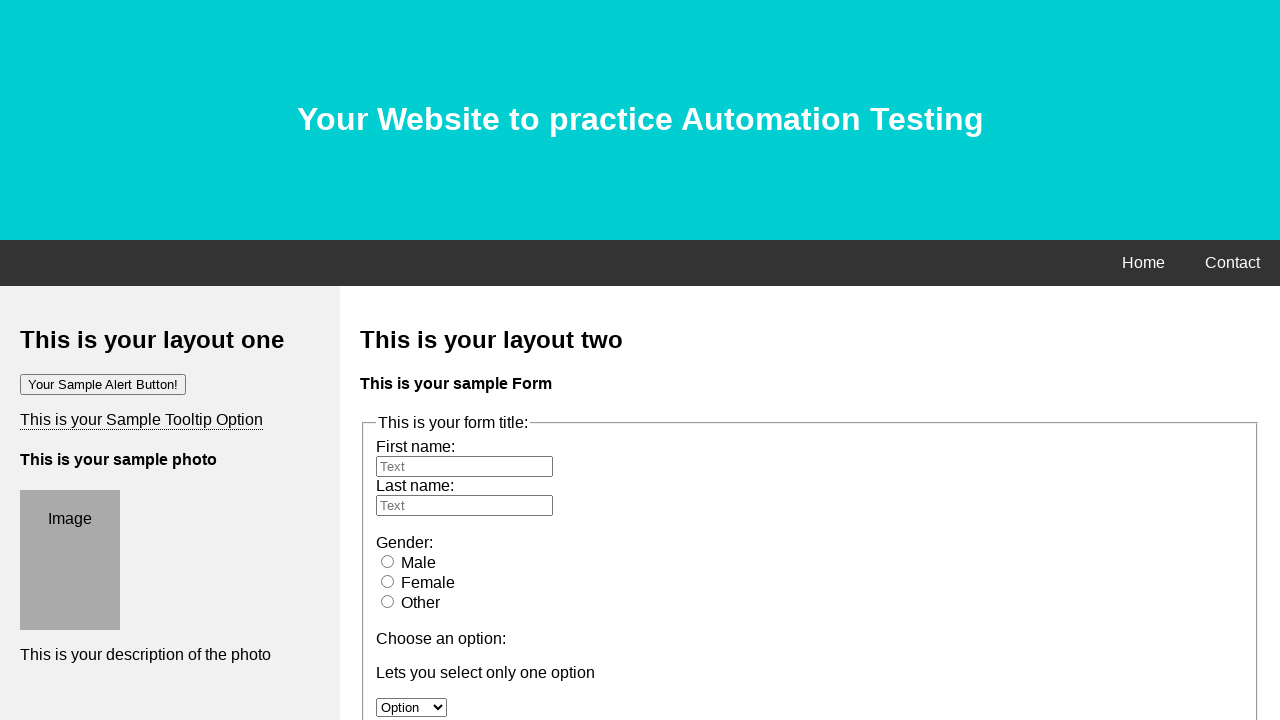

Selected dropdown option by visible text 'Option 3' on #option
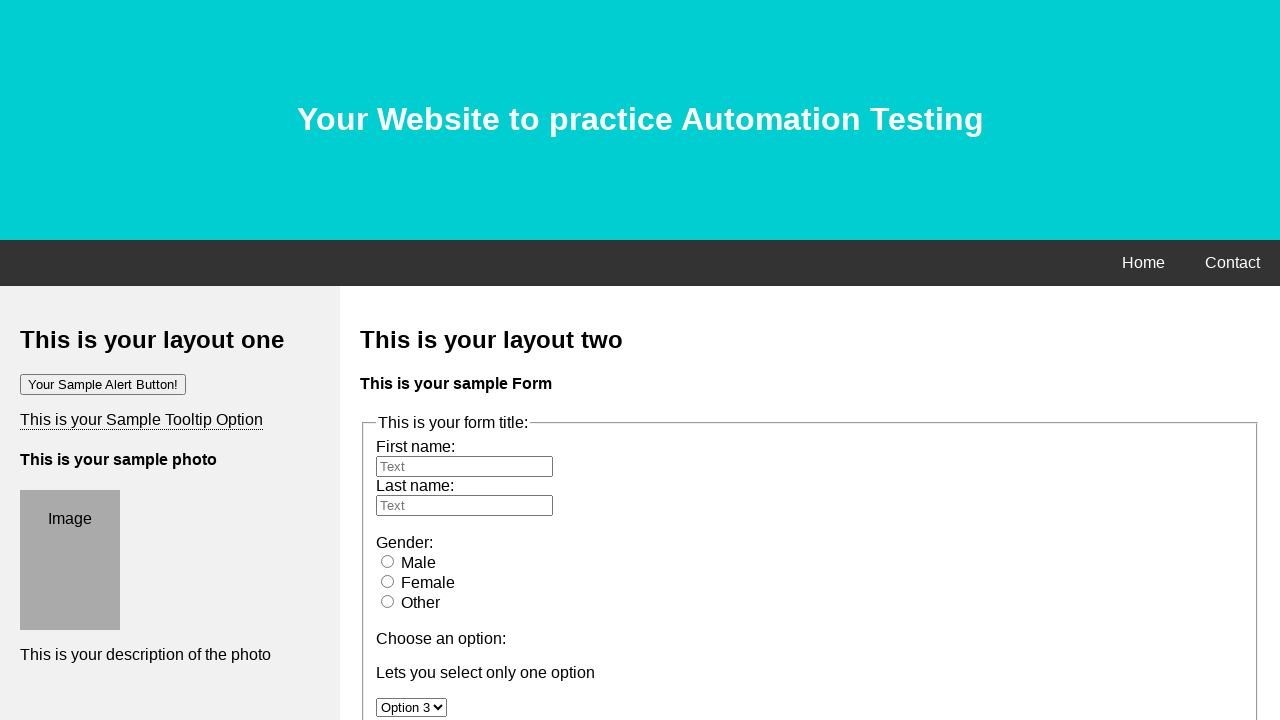

Verified selected option value: option 3
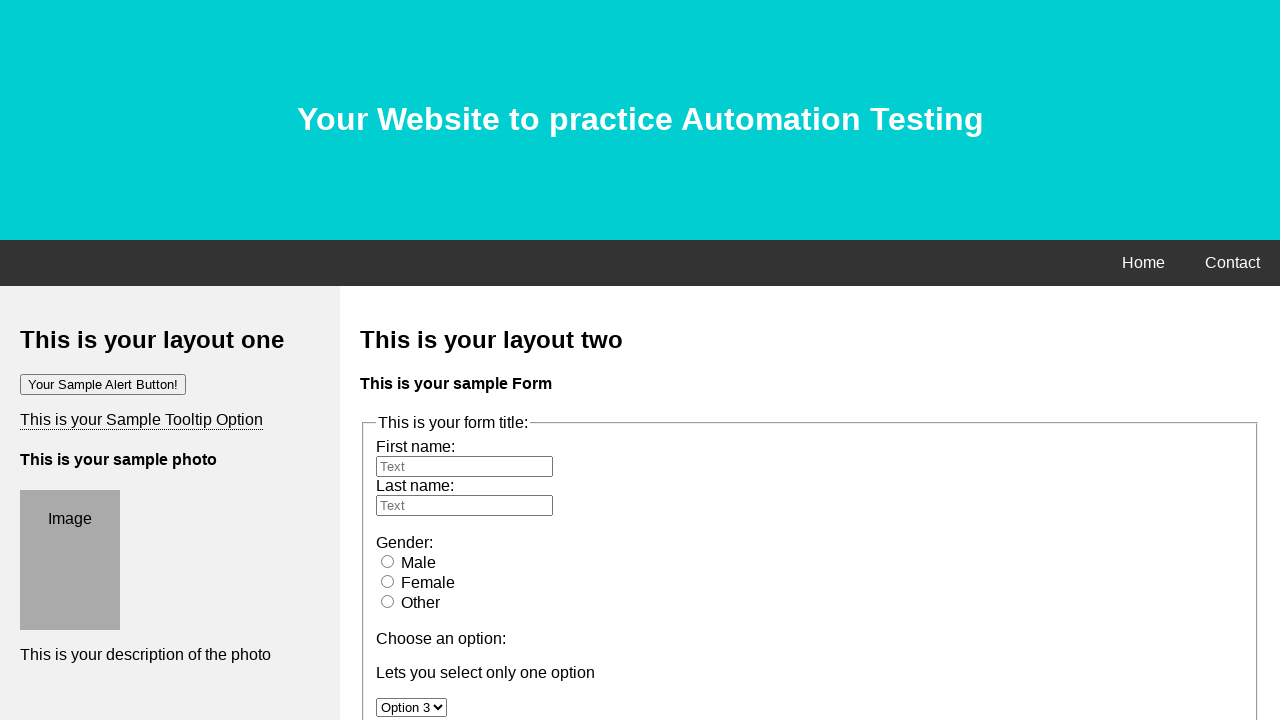

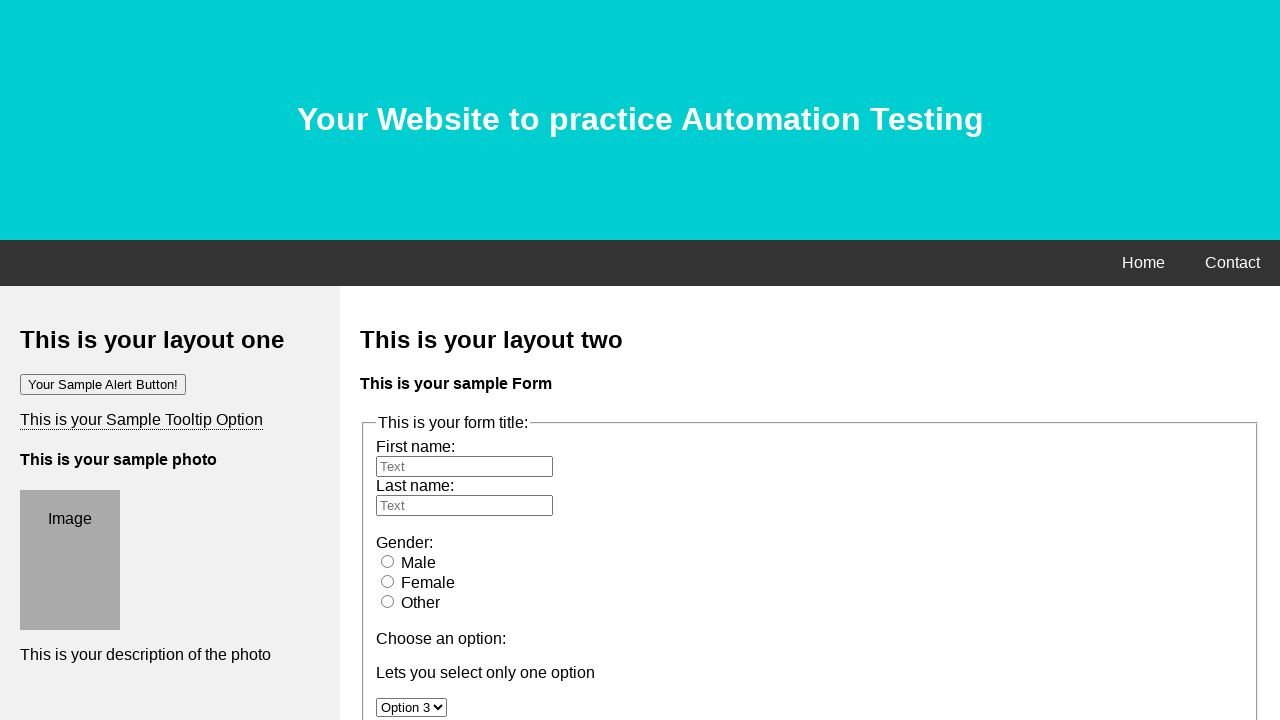